Tests double-click interaction by double-clicking a button and verifying that the expected text "Hello Automation Guys!" appears in the demo paragraph.

Starting URL: https://automationfc.github.io/basic-form/index.html

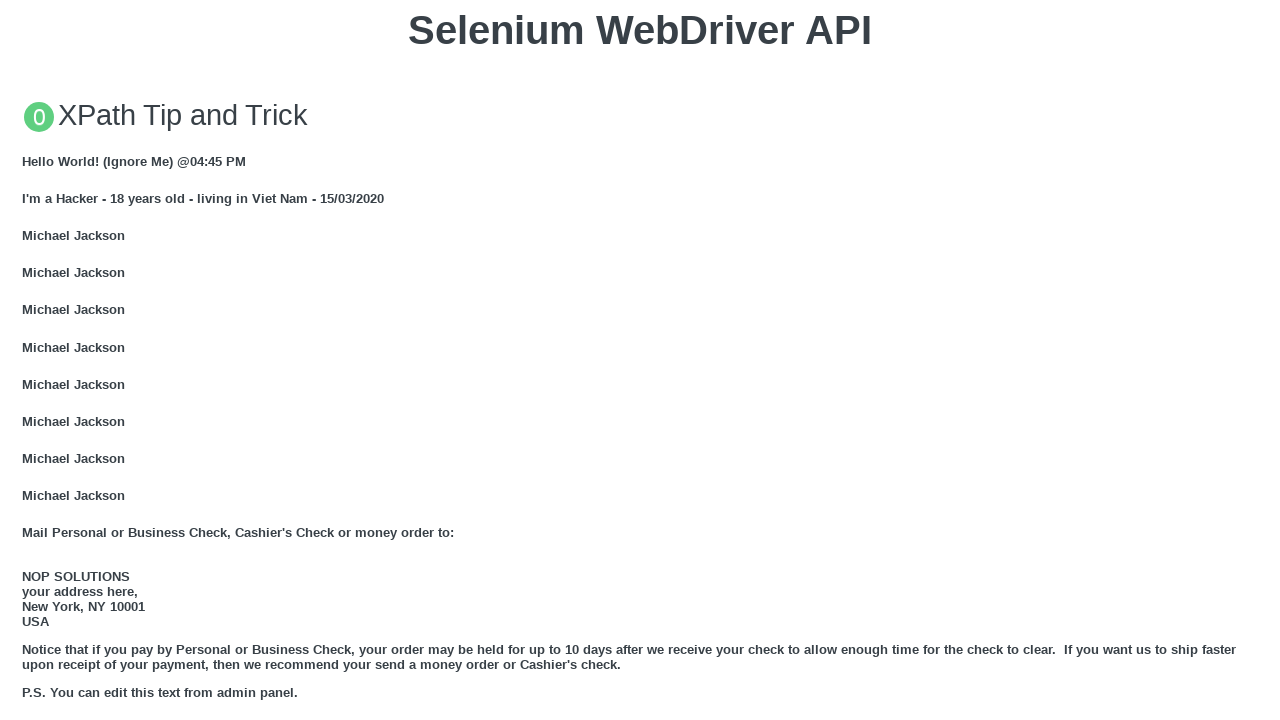

Located the 'Double click me' button
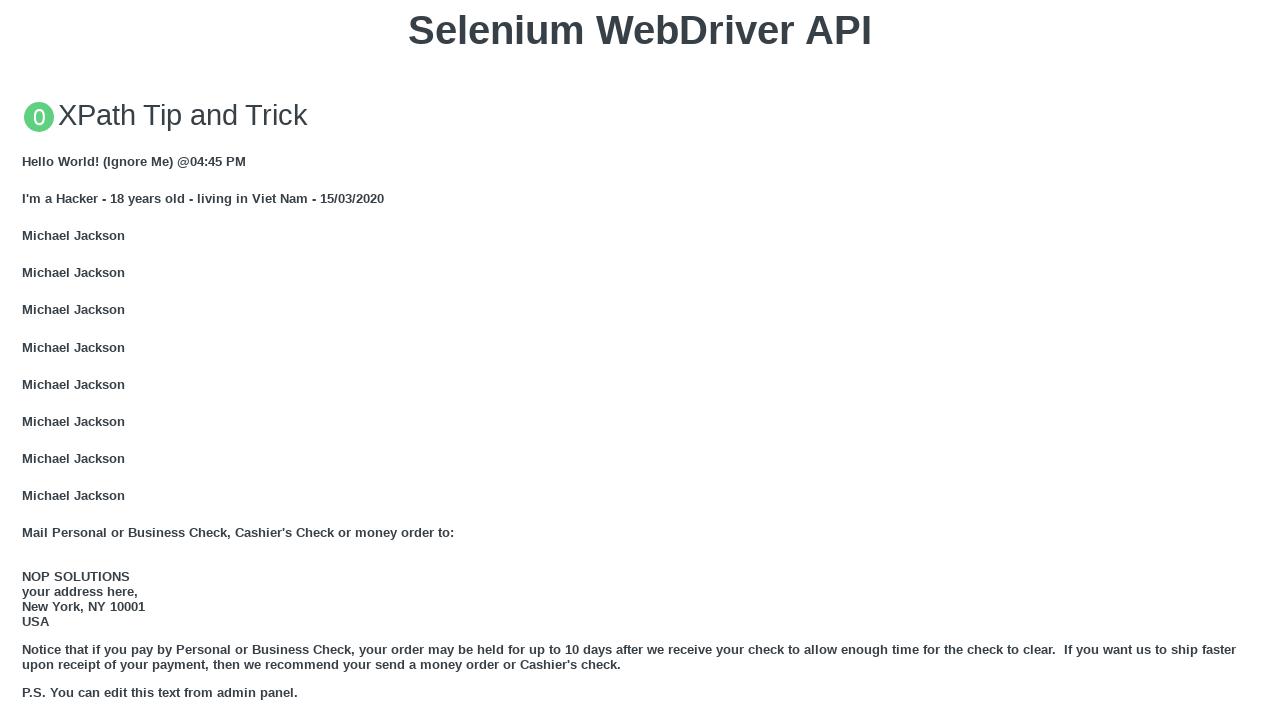

Scrolled the double-click button into view
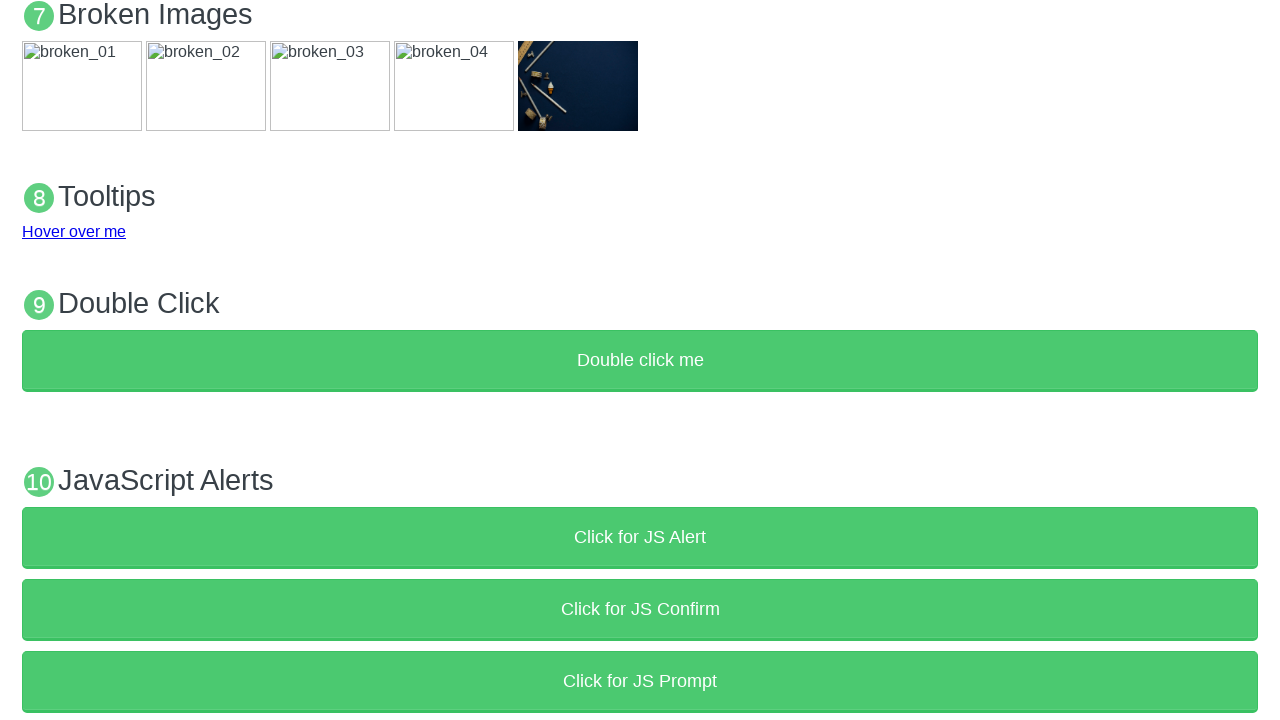

Double-clicked the button at (640, 361) on xpath=//button[normalize-space()='Double click me']
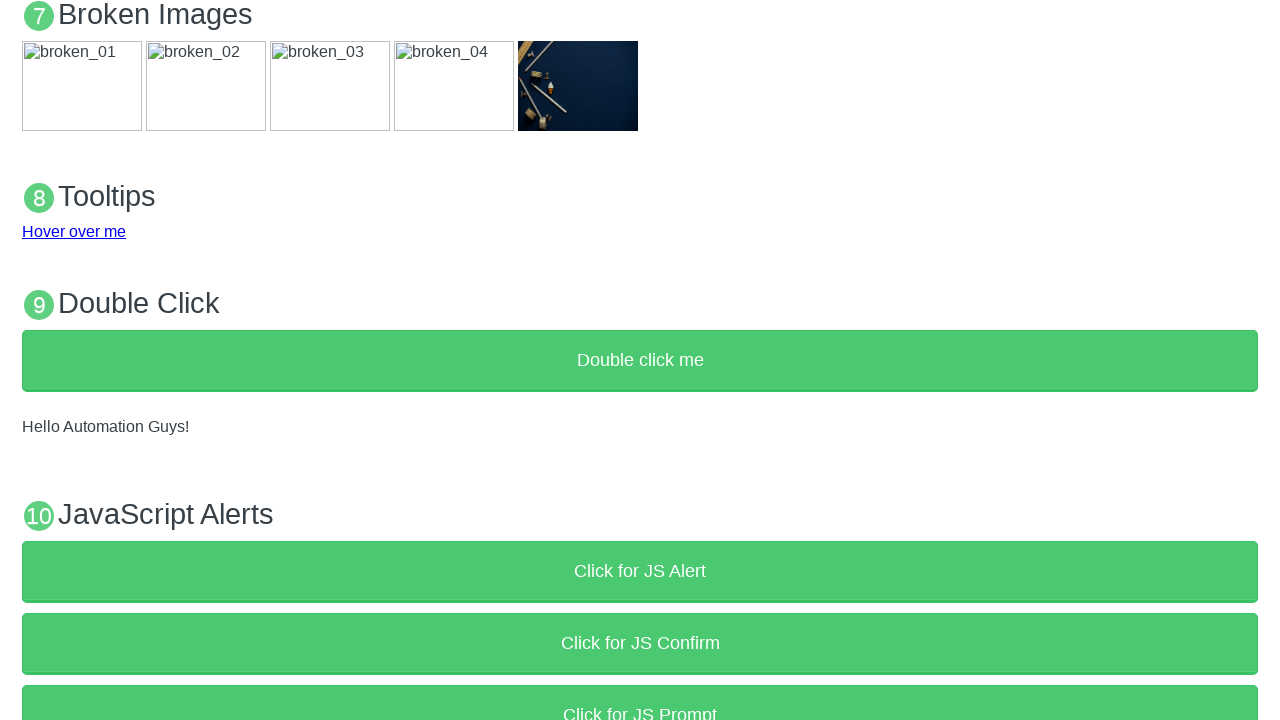

Demo paragraph element appeared
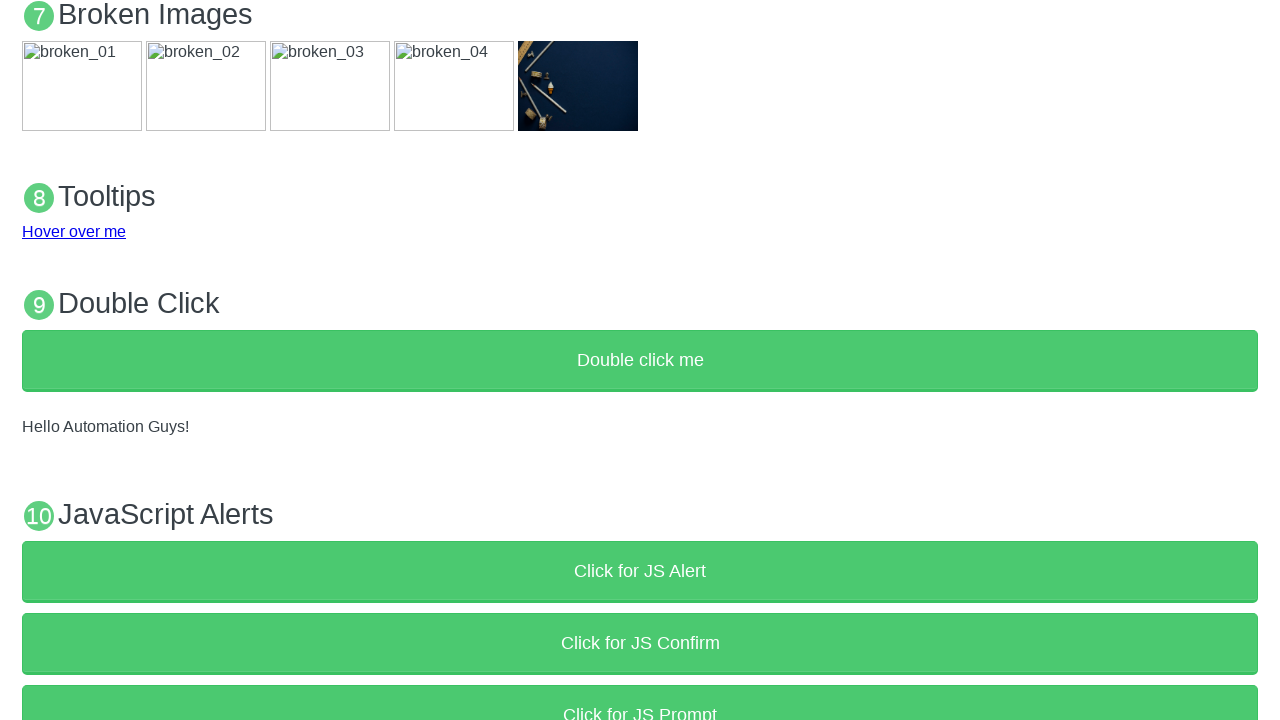

Verified that demo paragraph contains 'Hello Automation Guys!'
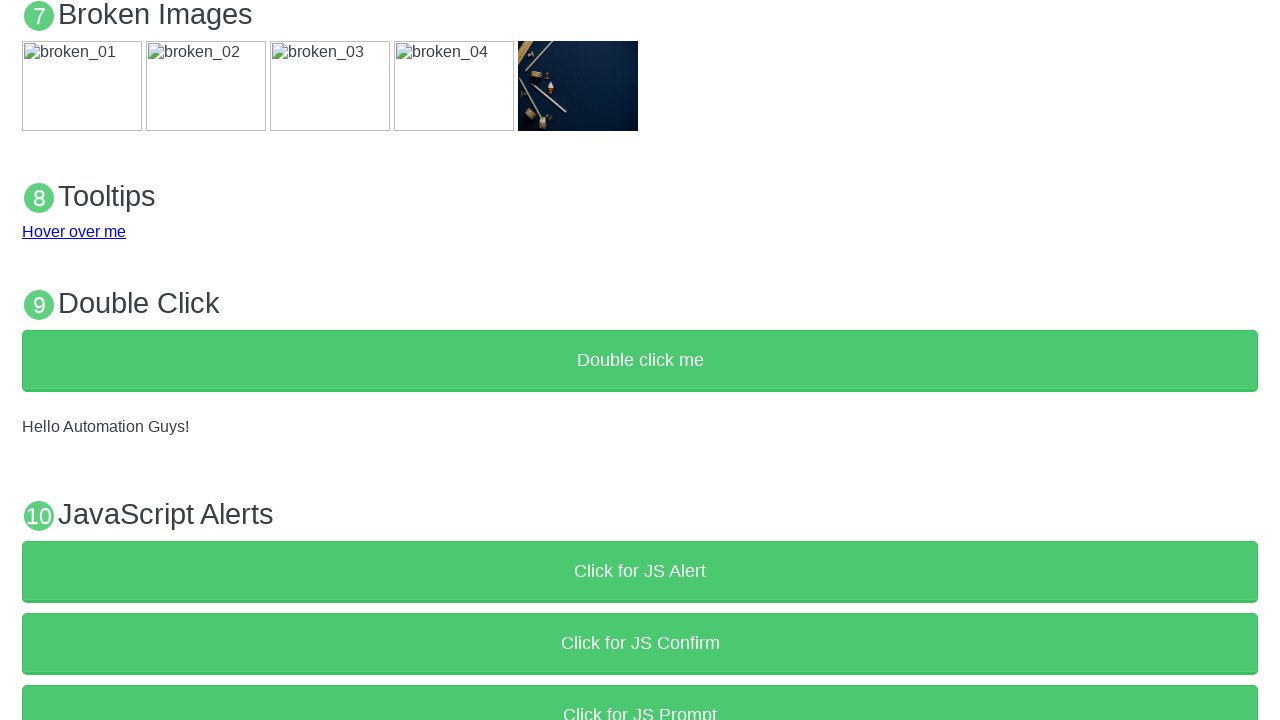

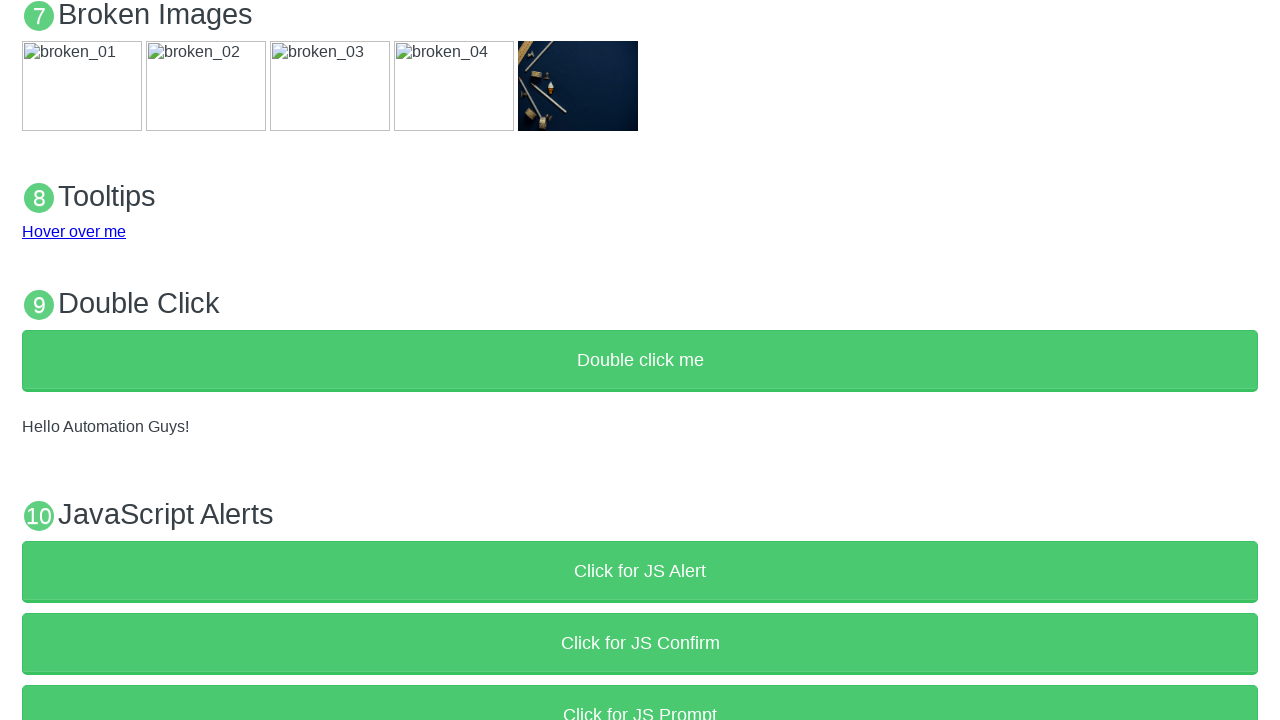